Tests JavaScript prompt functionality by navigating to the JavaScript Alerts page, clicking the JS Prompt button, entering text into the prompt dialog, accepting it, and verifying the entered text appears in the result.

Starting URL: https://the-internet.herokuapp.com/

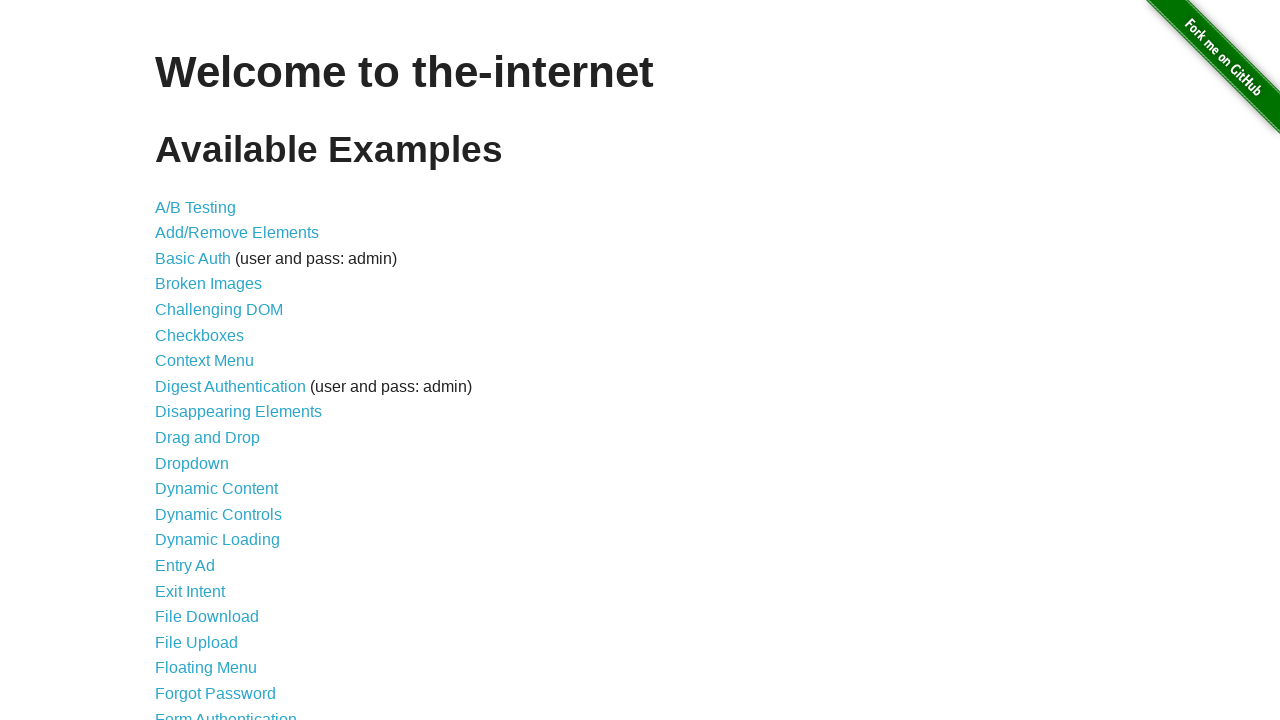

Clicked on JavaScript Alerts link in the menu at (214, 361) on xpath=//*[@id='content']/ul/li[29]/a
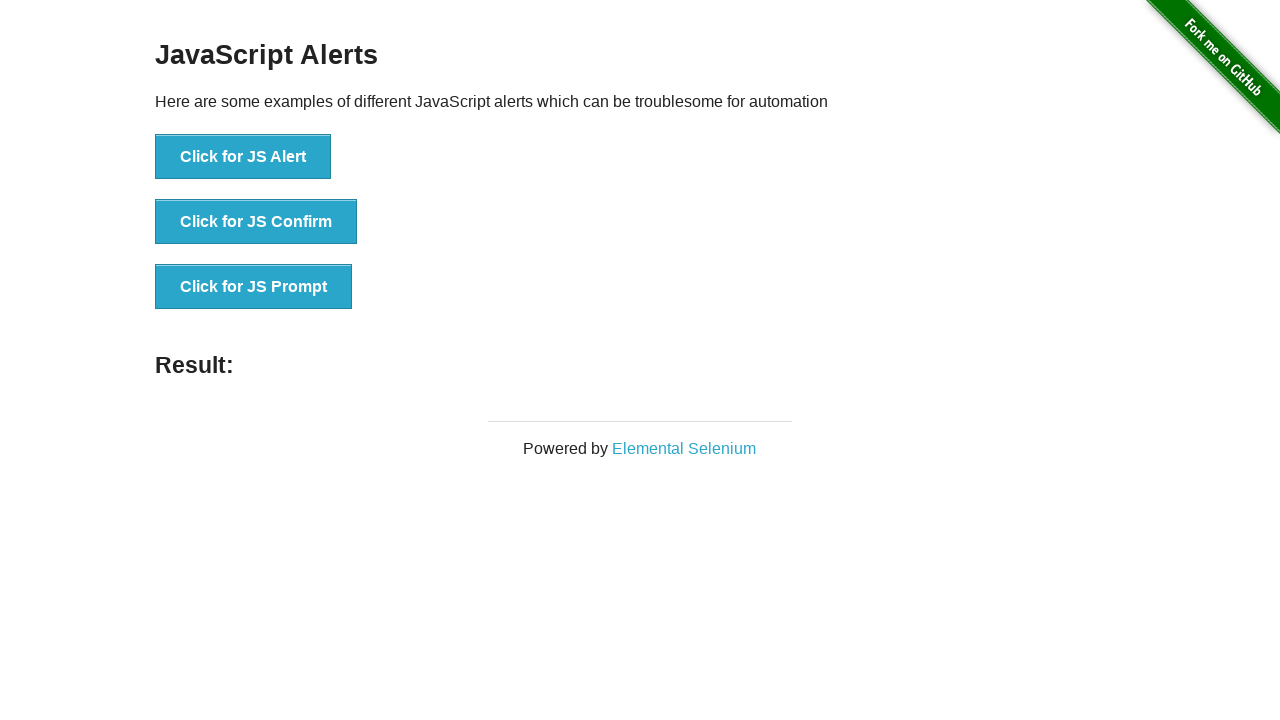

Waited for JS Prompt button to be visible
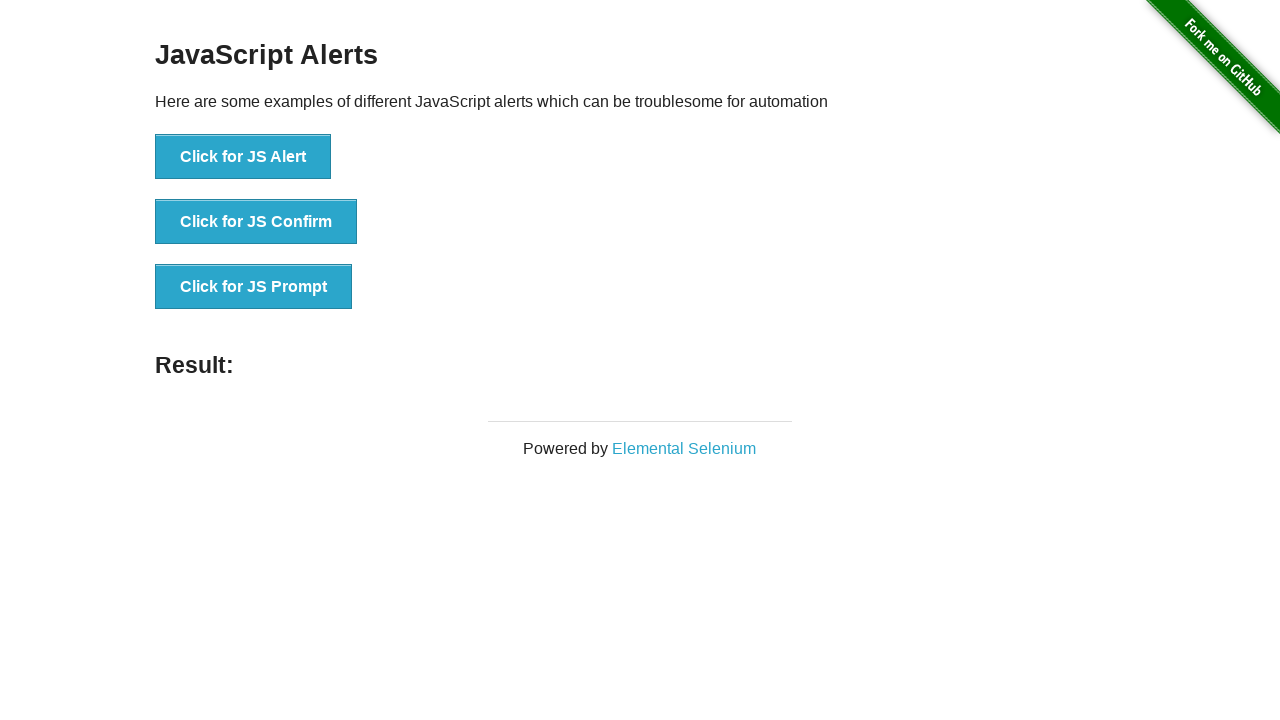

Clicked the JS Prompt button at (254, 287) on xpath=//*[@id='content']/div/ul/li[3]/button
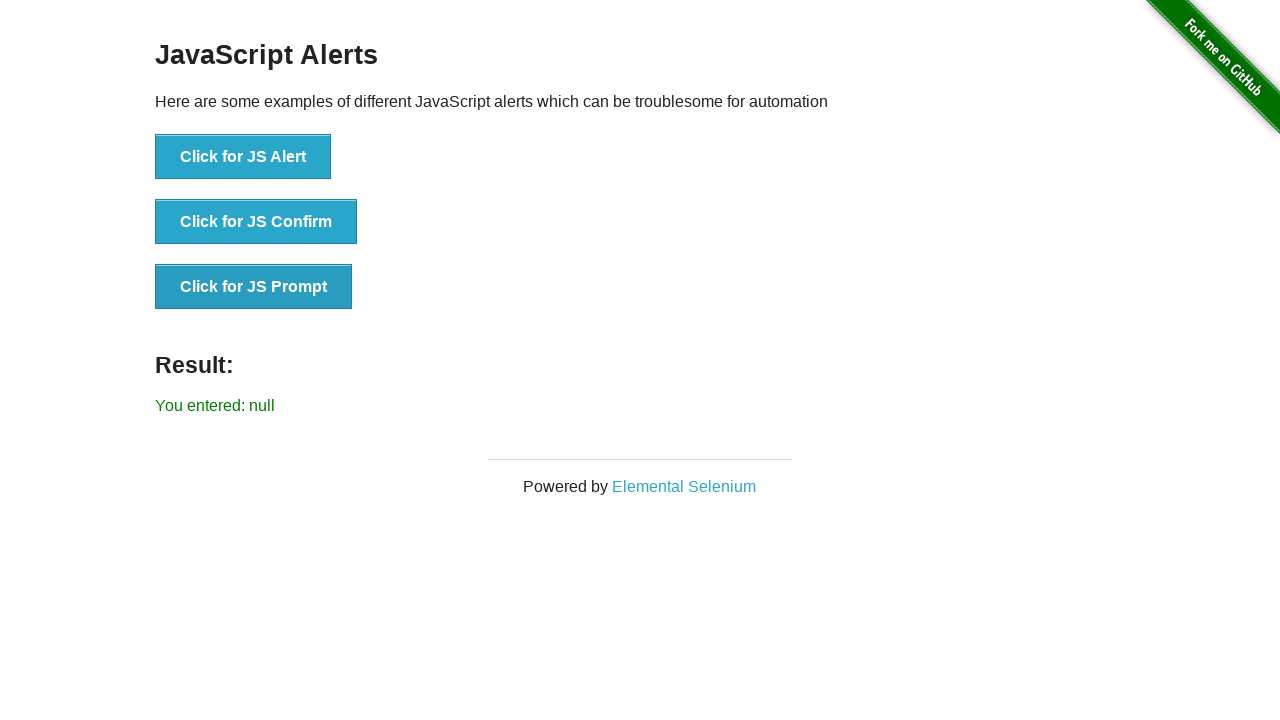

Set up dialog handler to accept prompt with text 'random text'
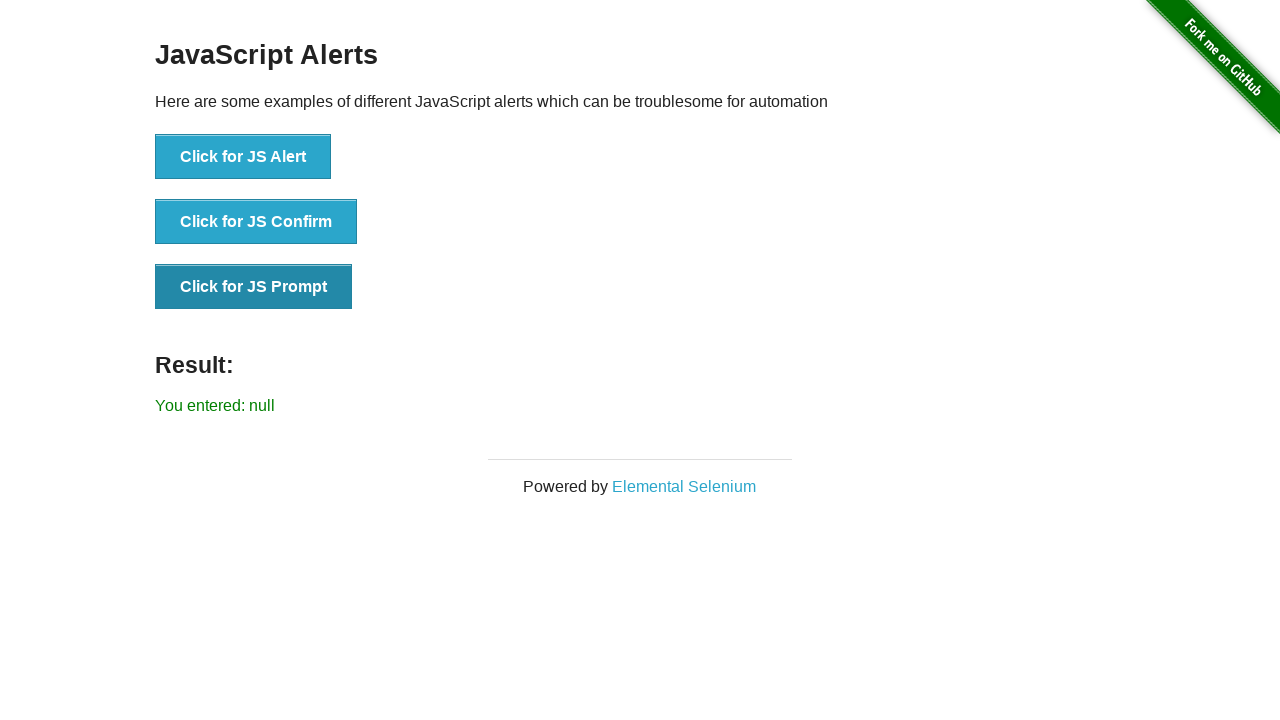

Re-clicked JS Prompt button to trigger the dialog at (254, 287) on xpath=//*[@id='content']/div/ul/li[3]/button
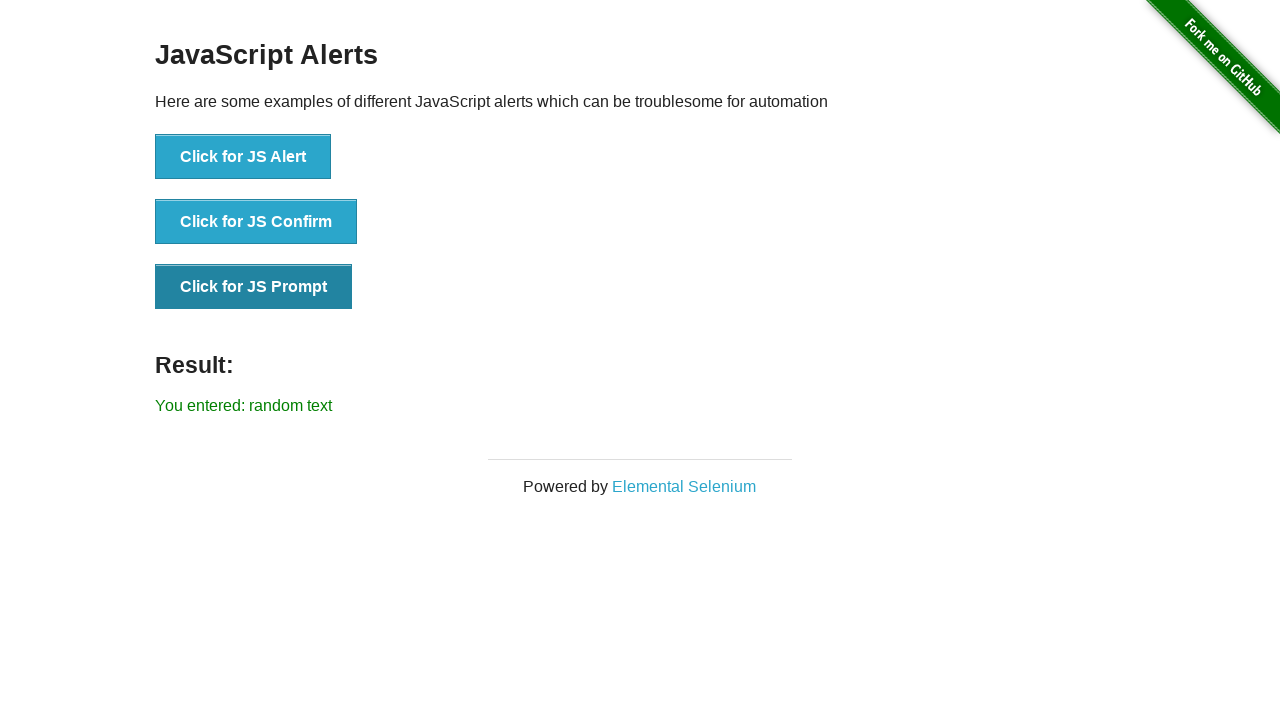

Waited for result element to appear
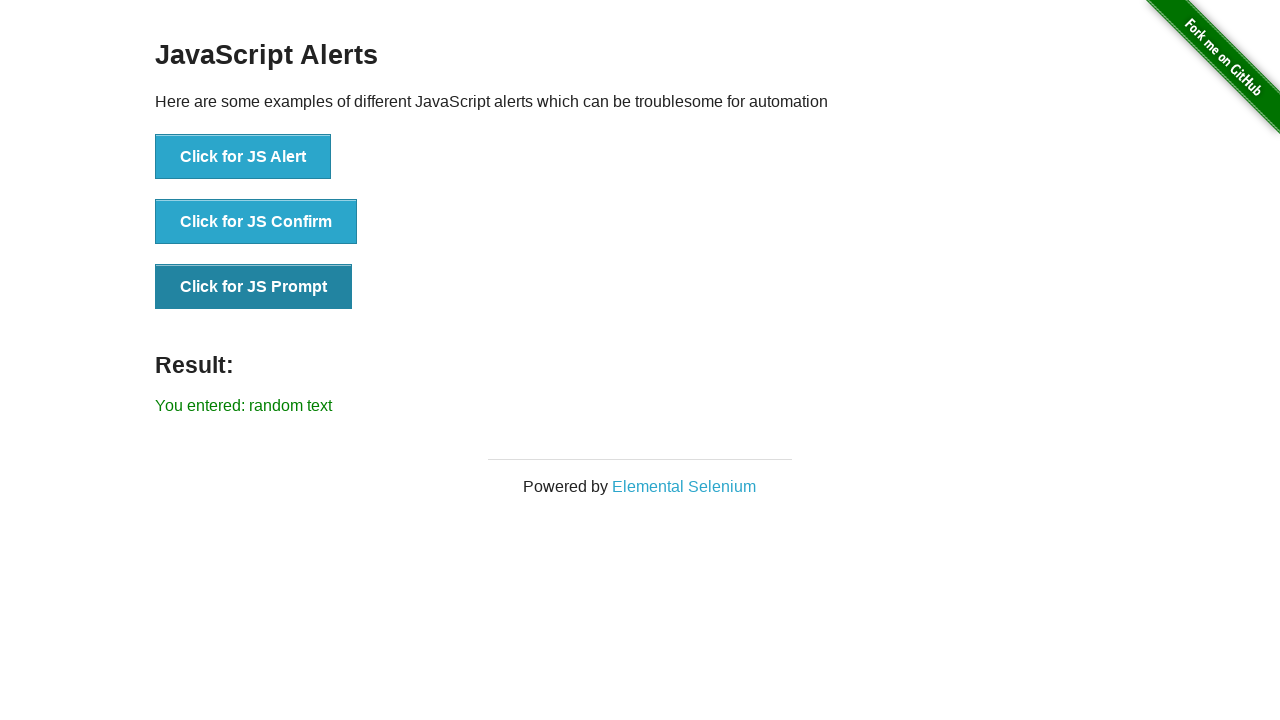

Retrieved result text content
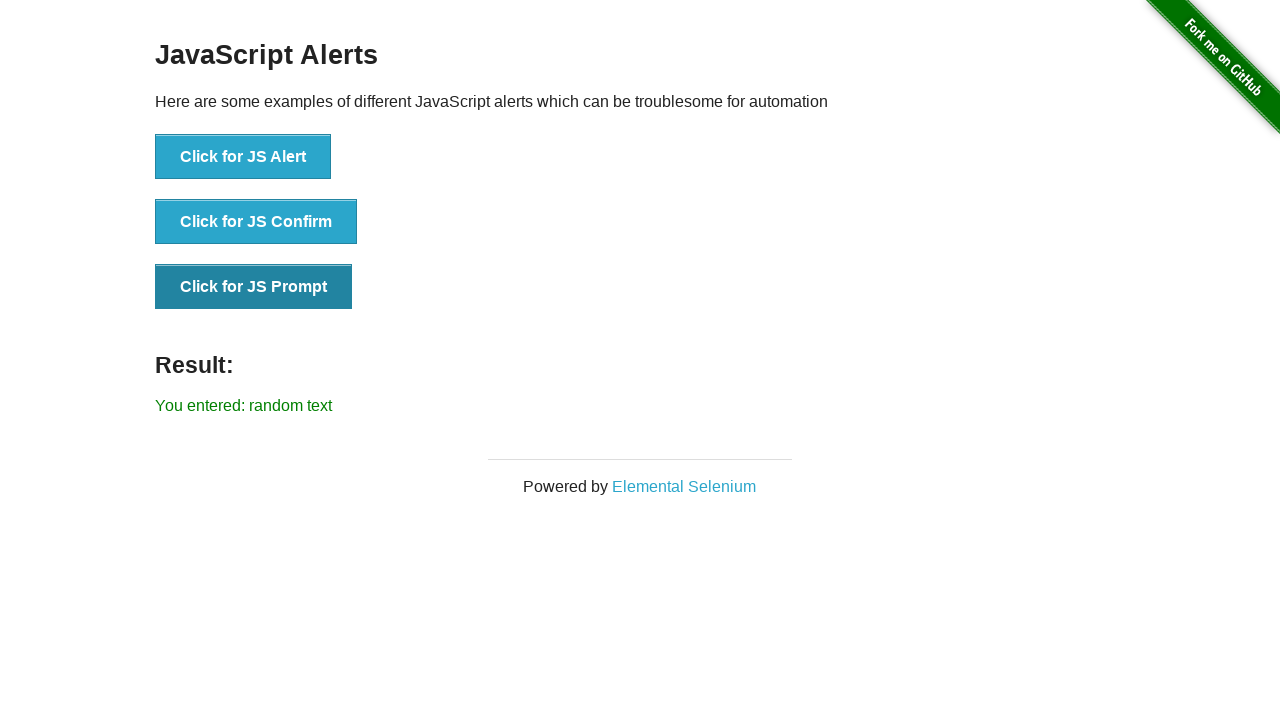

Verified that 'random text' appears in the result
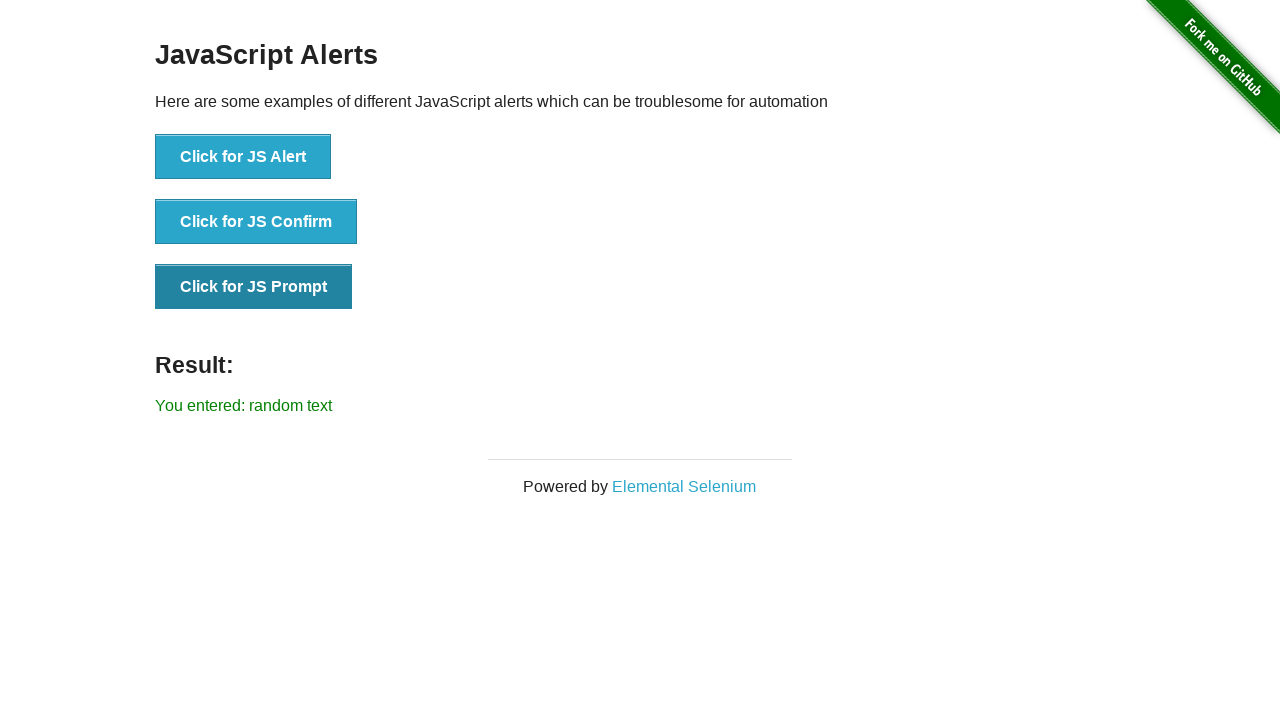

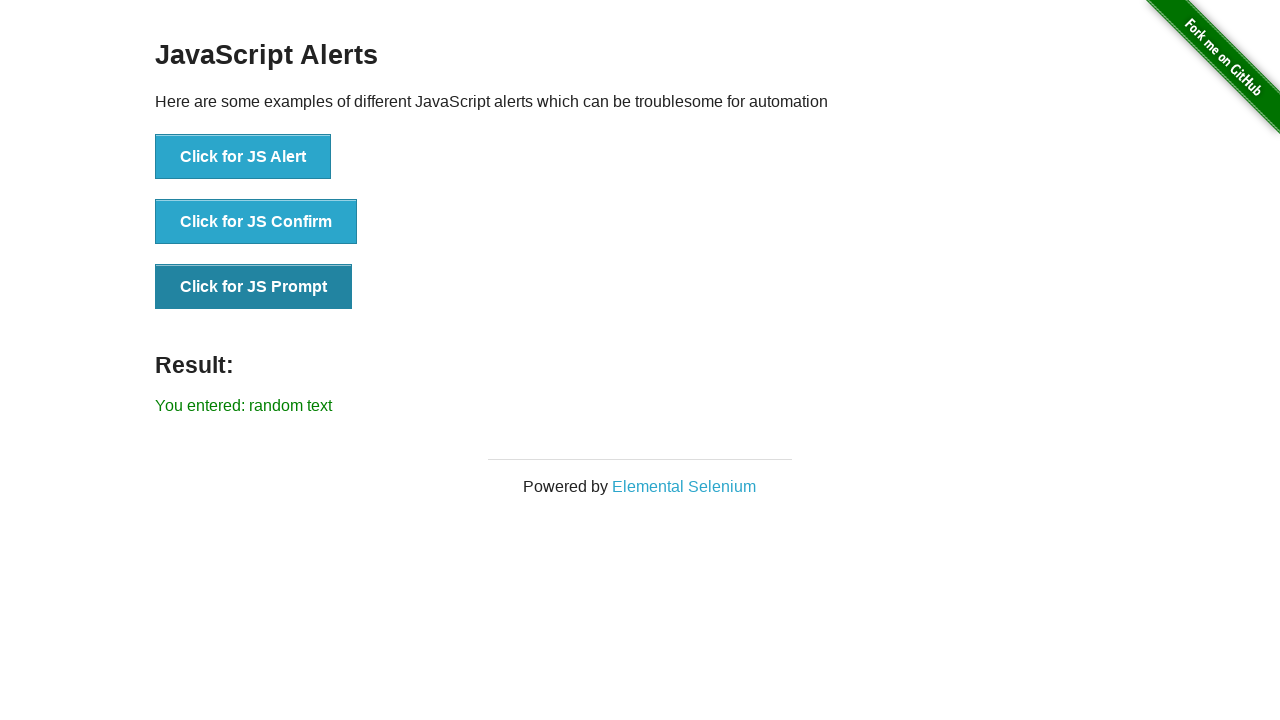